Tests JavaScript confirm dialog by clicking confirm button and accepting it to verify OK was clicked

Starting URL: https://the-internet.herokuapp.com/javascript_alerts

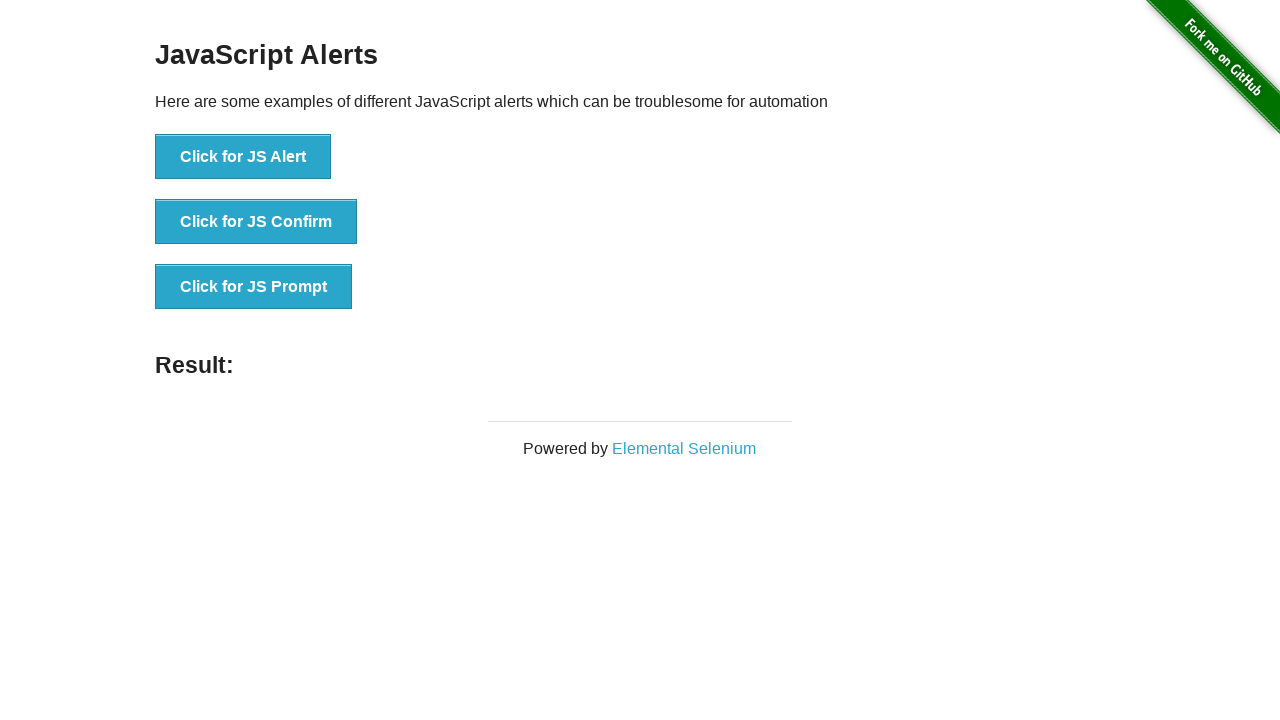

Set up dialog handler to accept confirm dialogs
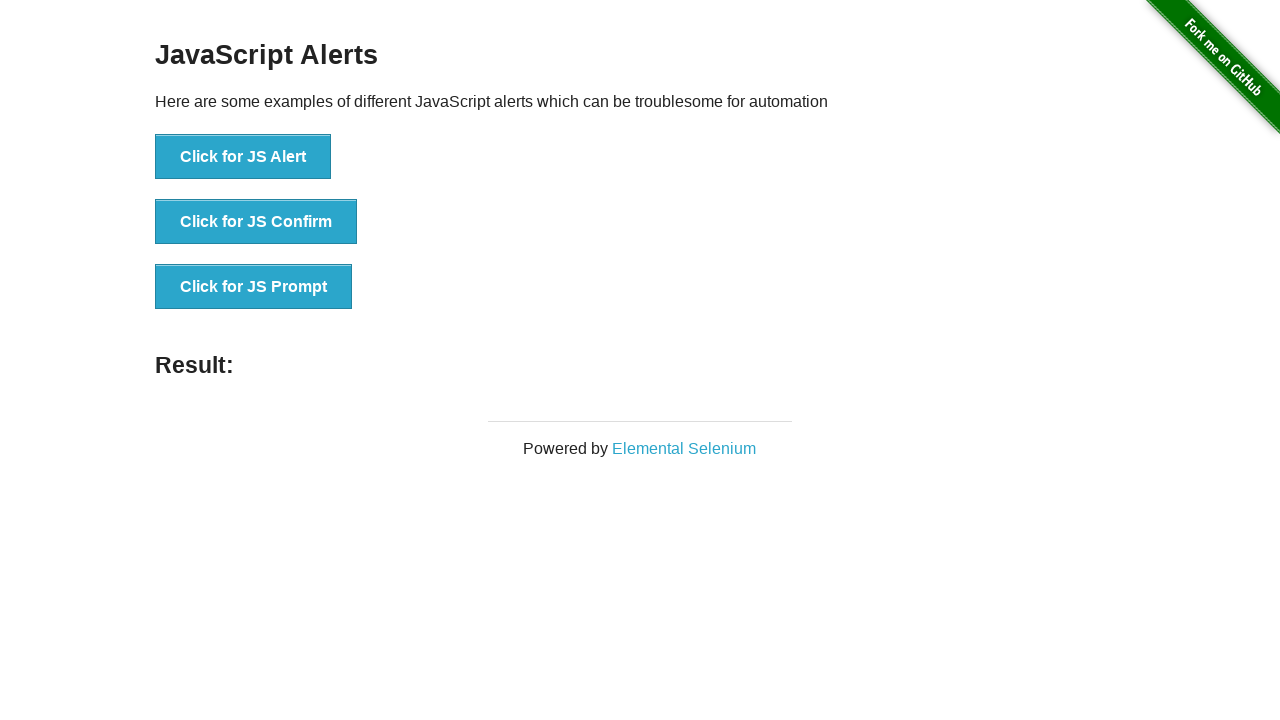

Clicked the 'Click for JS Confirm' button at (256, 222) on xpath=//button[.='Click for JS Confirm']
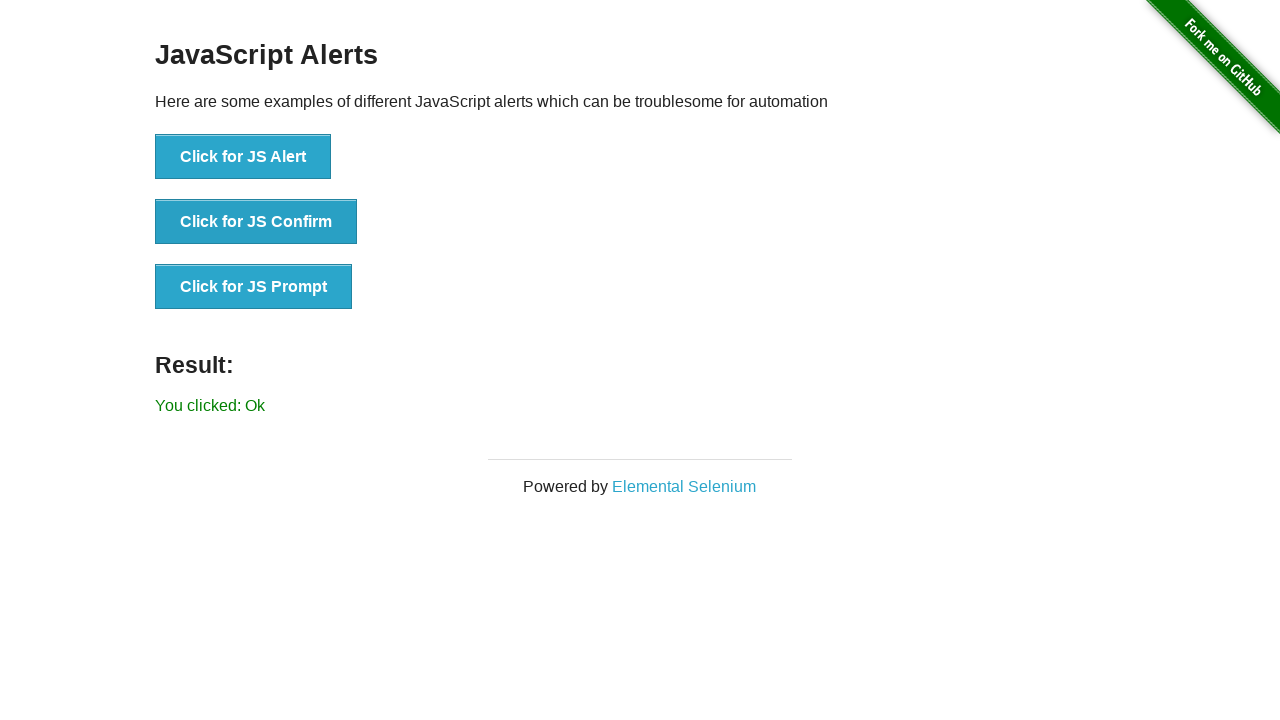

Verified that 'You clicked: Ok' message appeared in result element
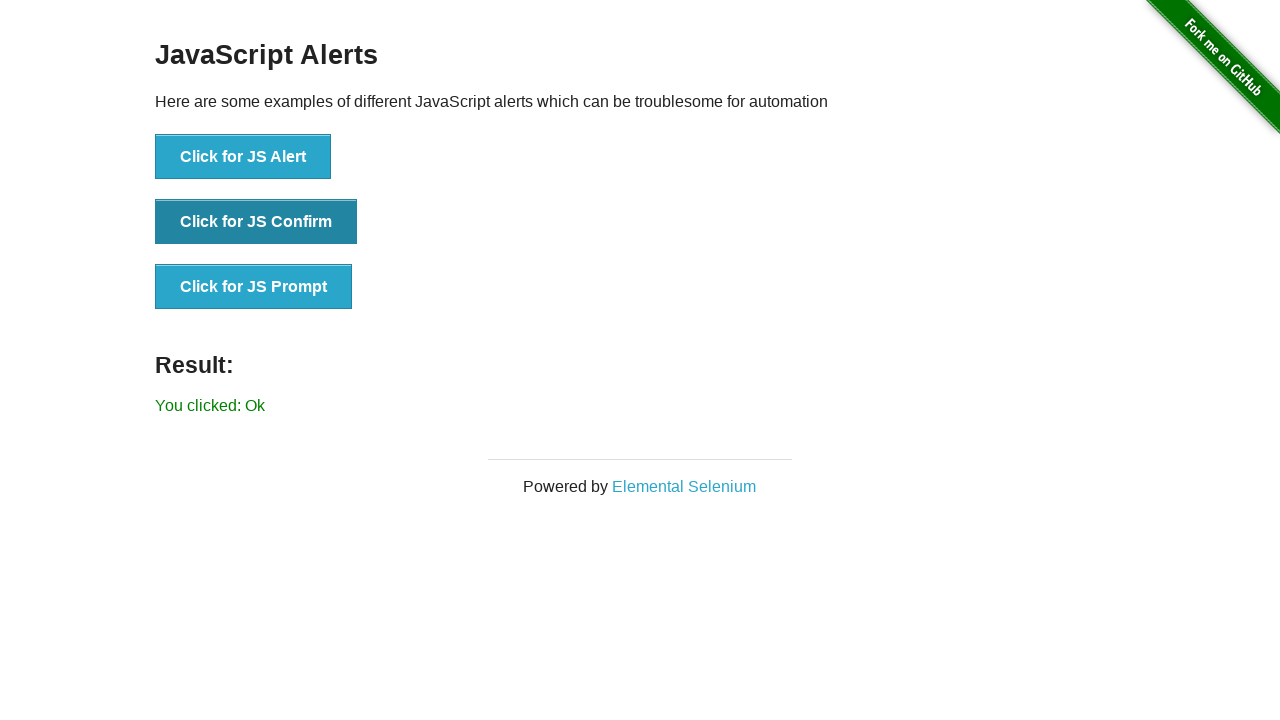

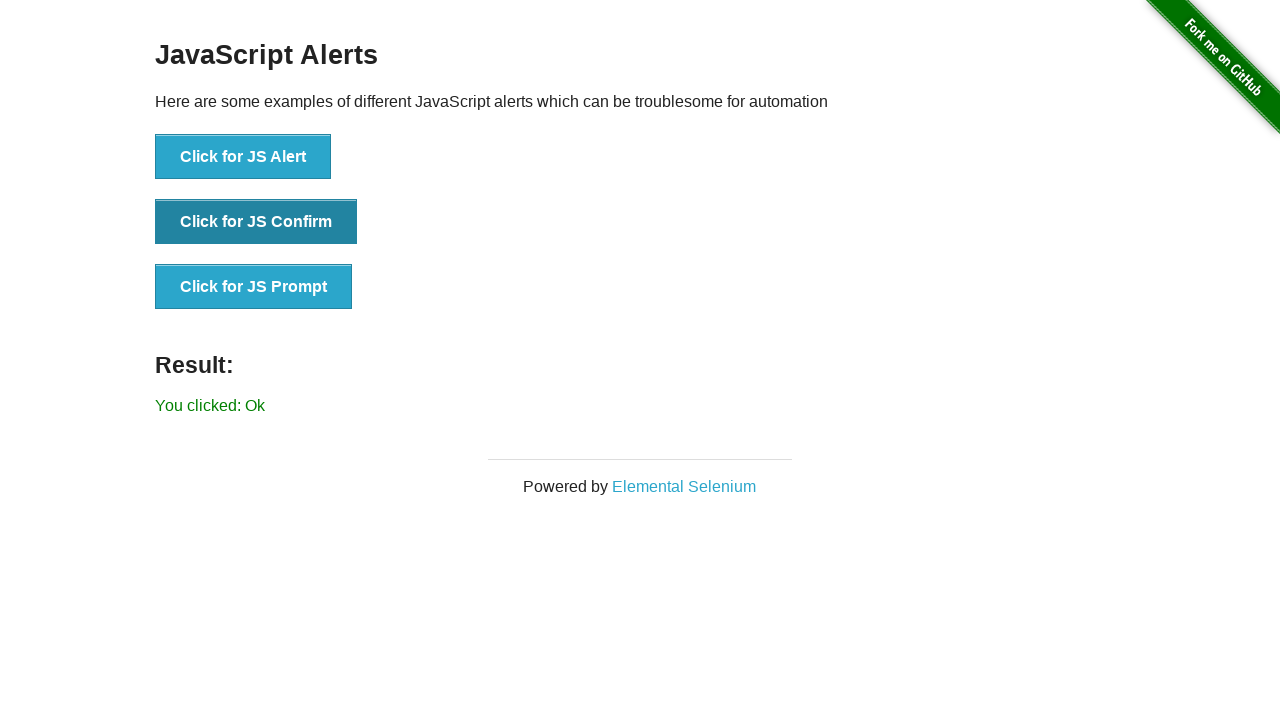